Navigates between otto.de and wisequarter.com, verifying page titles contain specific keywords, then uses browser navigation controls

Starting URL: https://www.otto.de

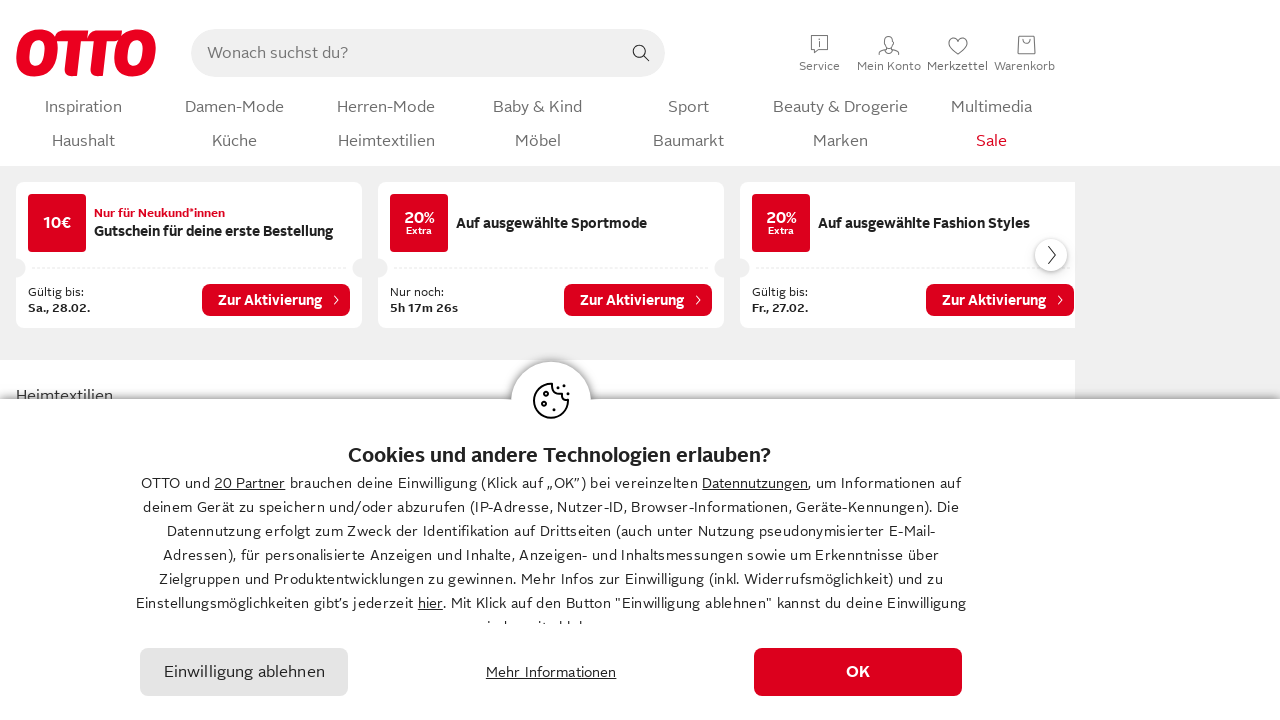

Retrieved page title from otto.de
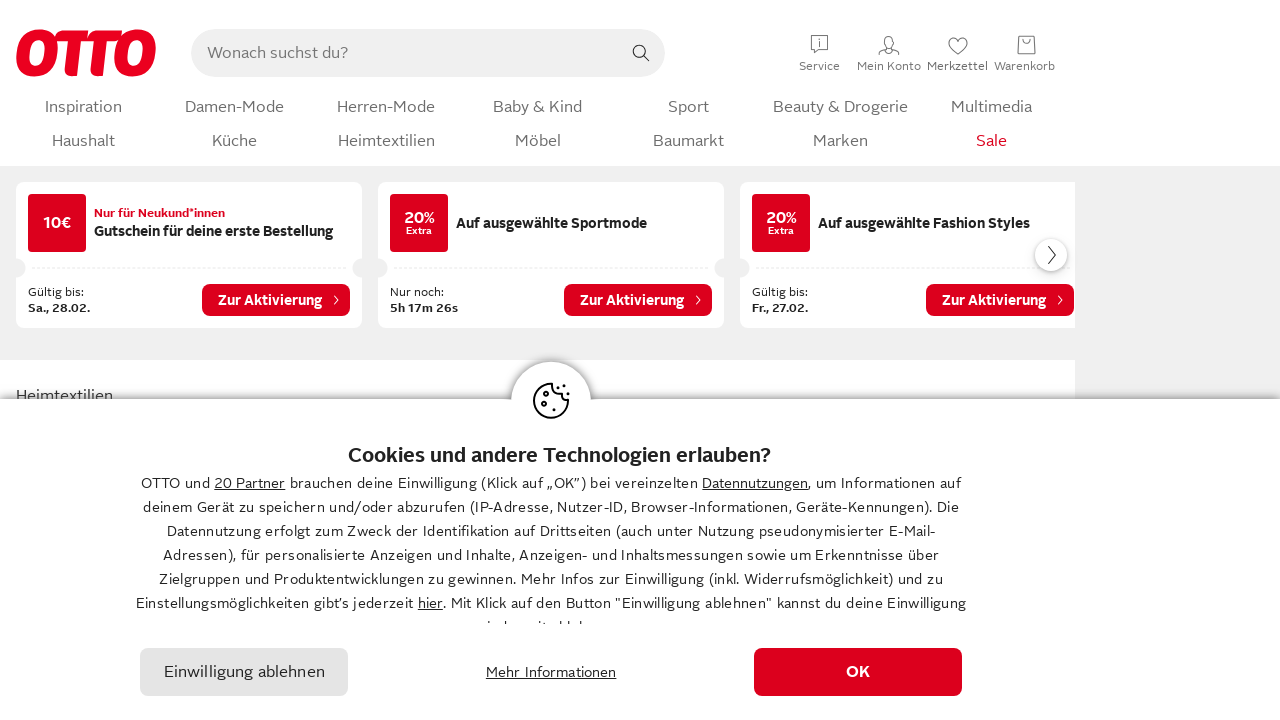

Retrieved page URL from otto.de
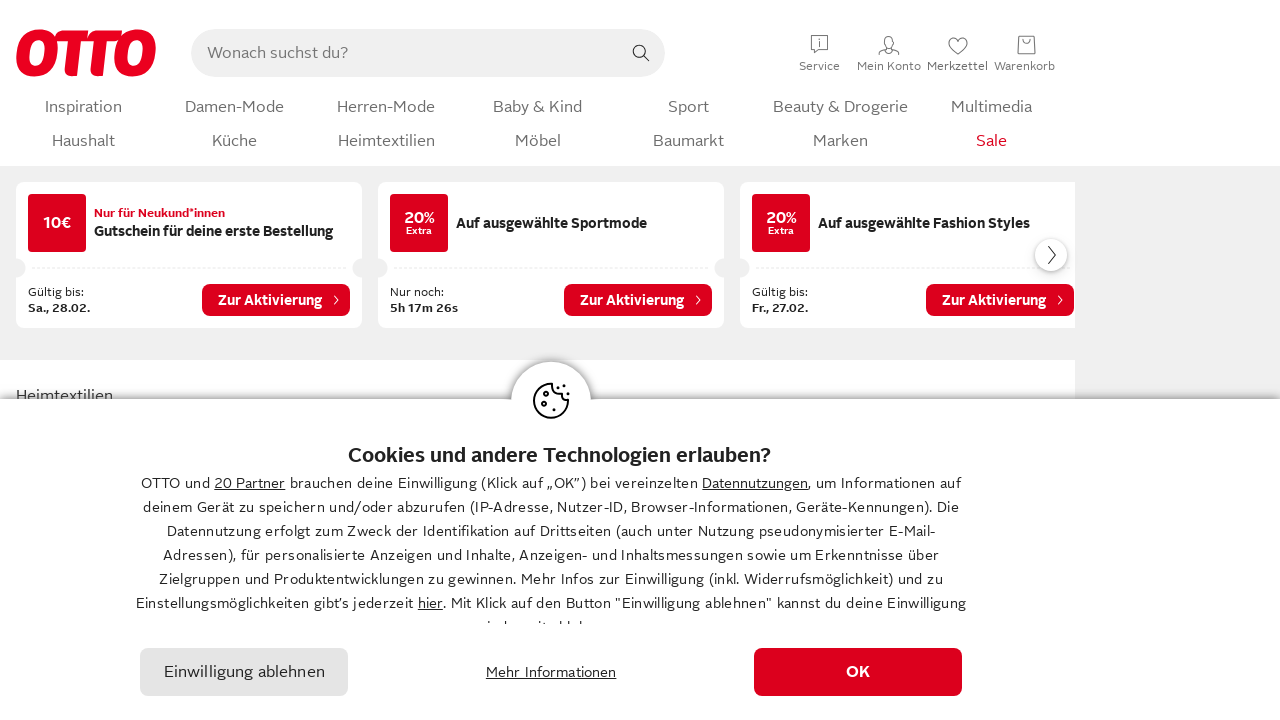

Verified OTTO keyword in title and URL
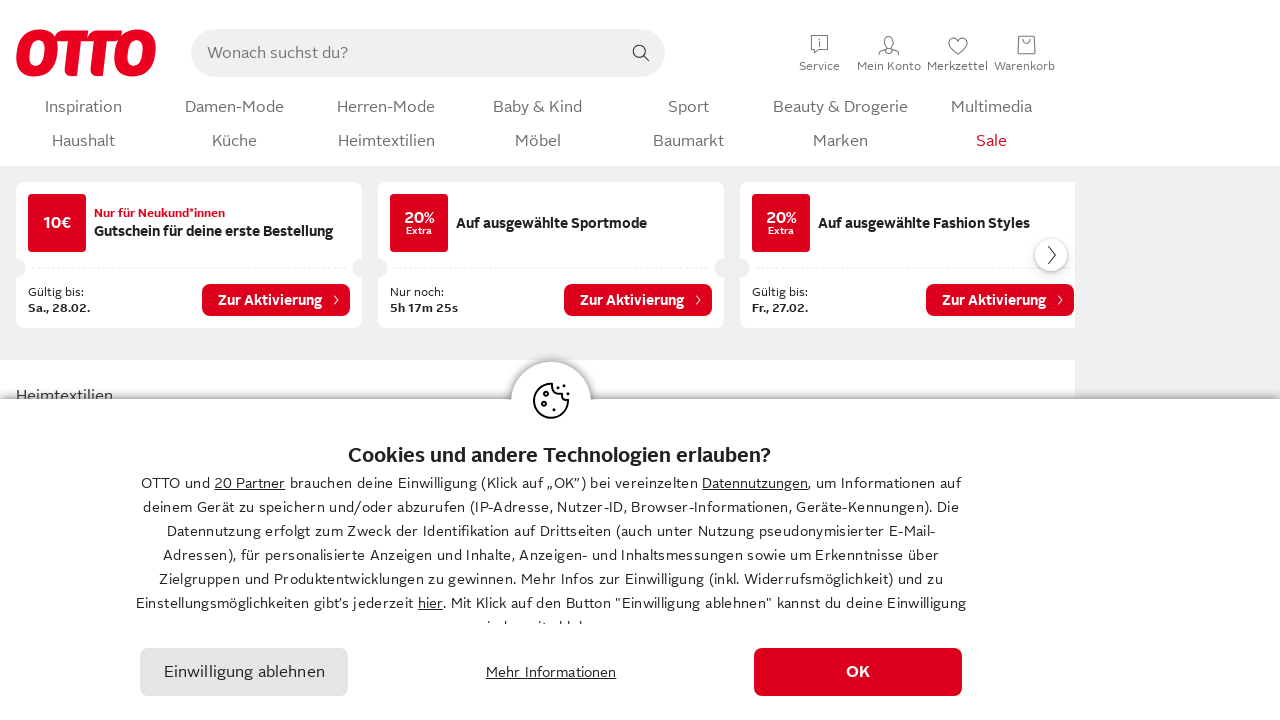

Navigated to wisequarter.com
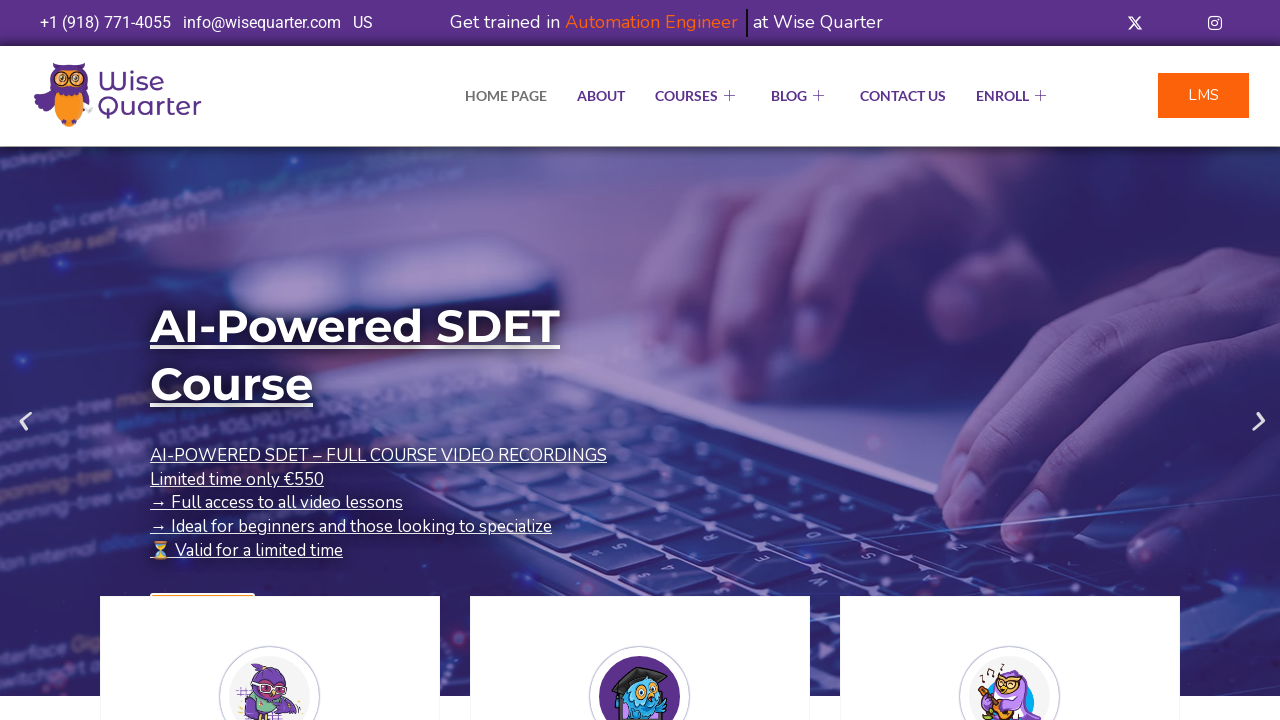

Retrieved page title from wisequarter.com
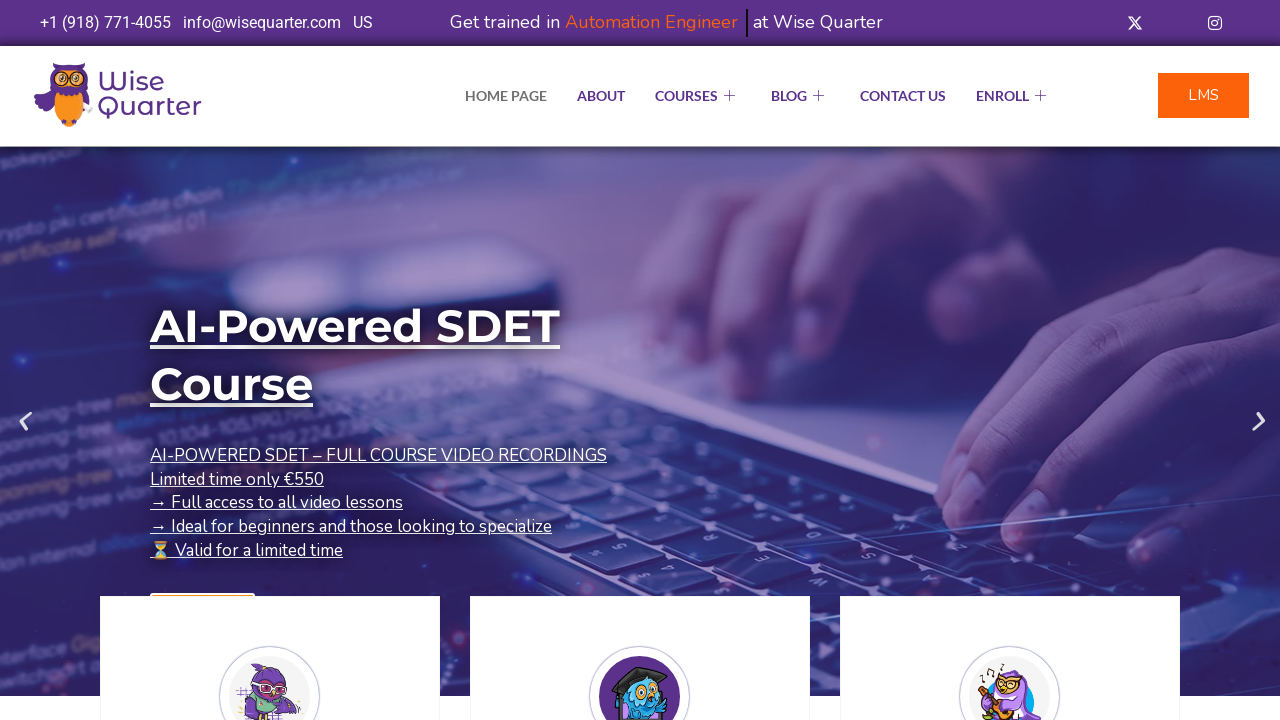

Verified Quarter keyword in wisequarter.com title
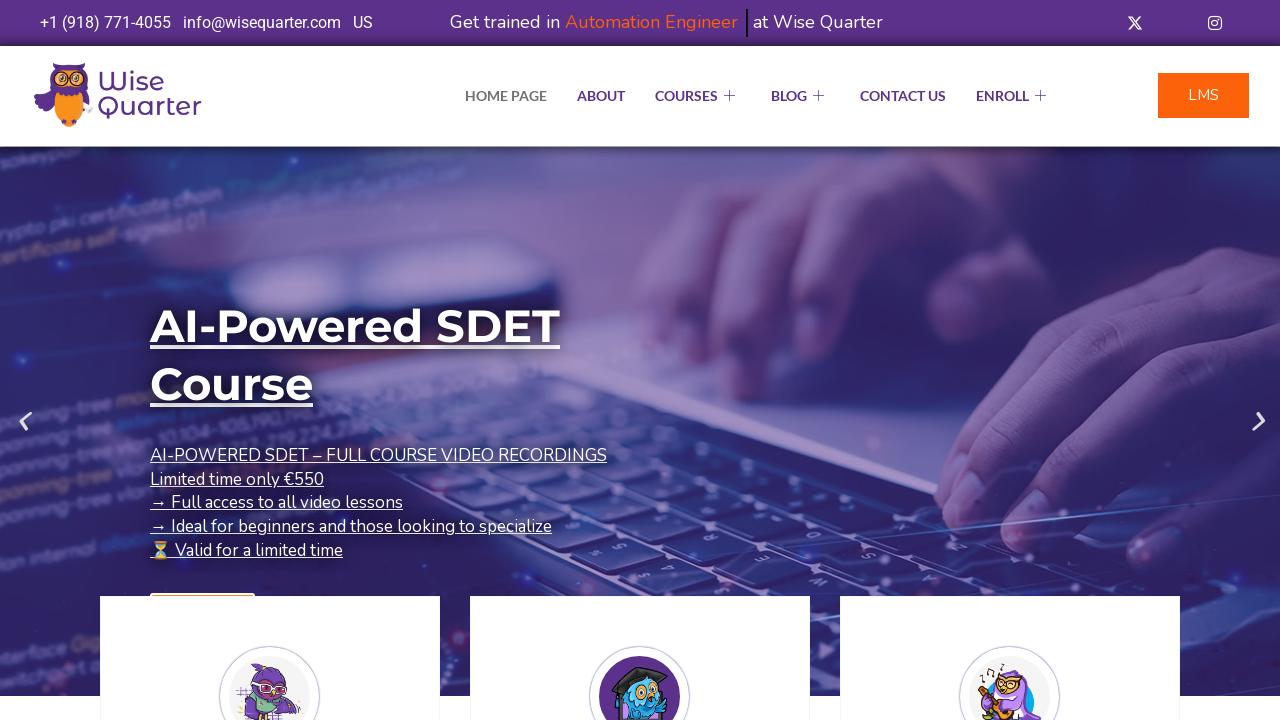

Navigated back to previous page (otto.de)
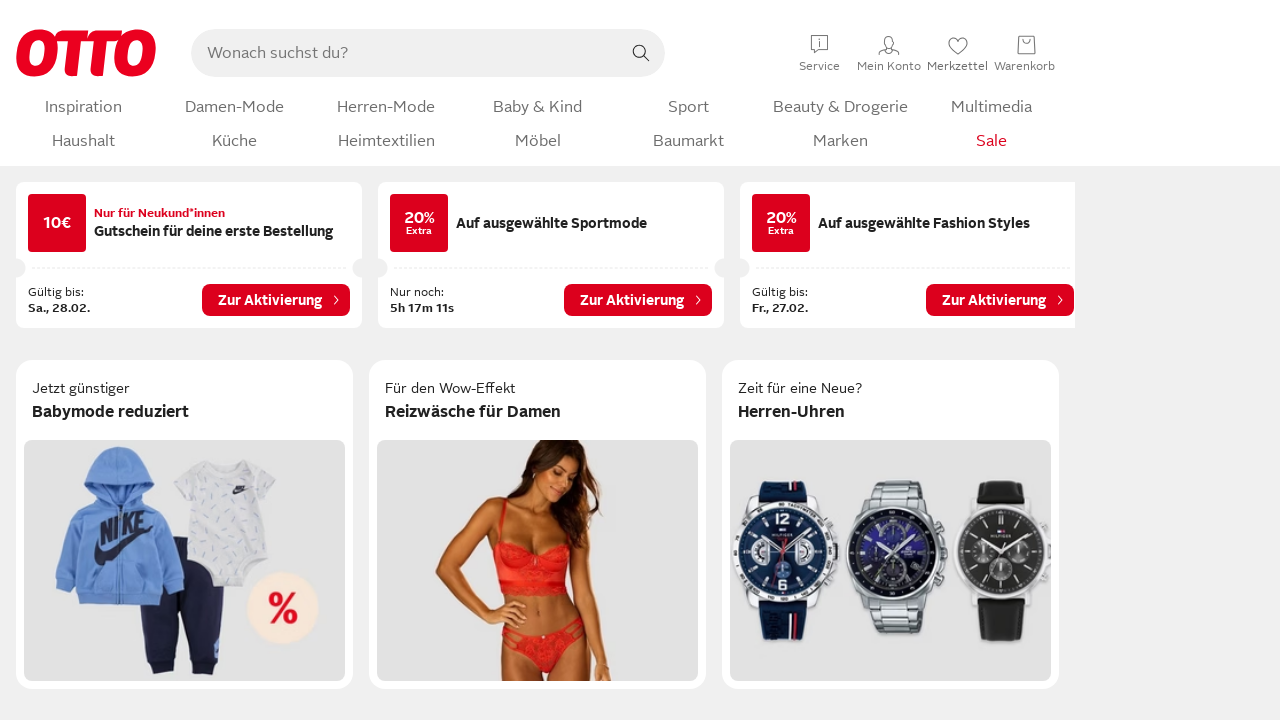

Reloaded the current page
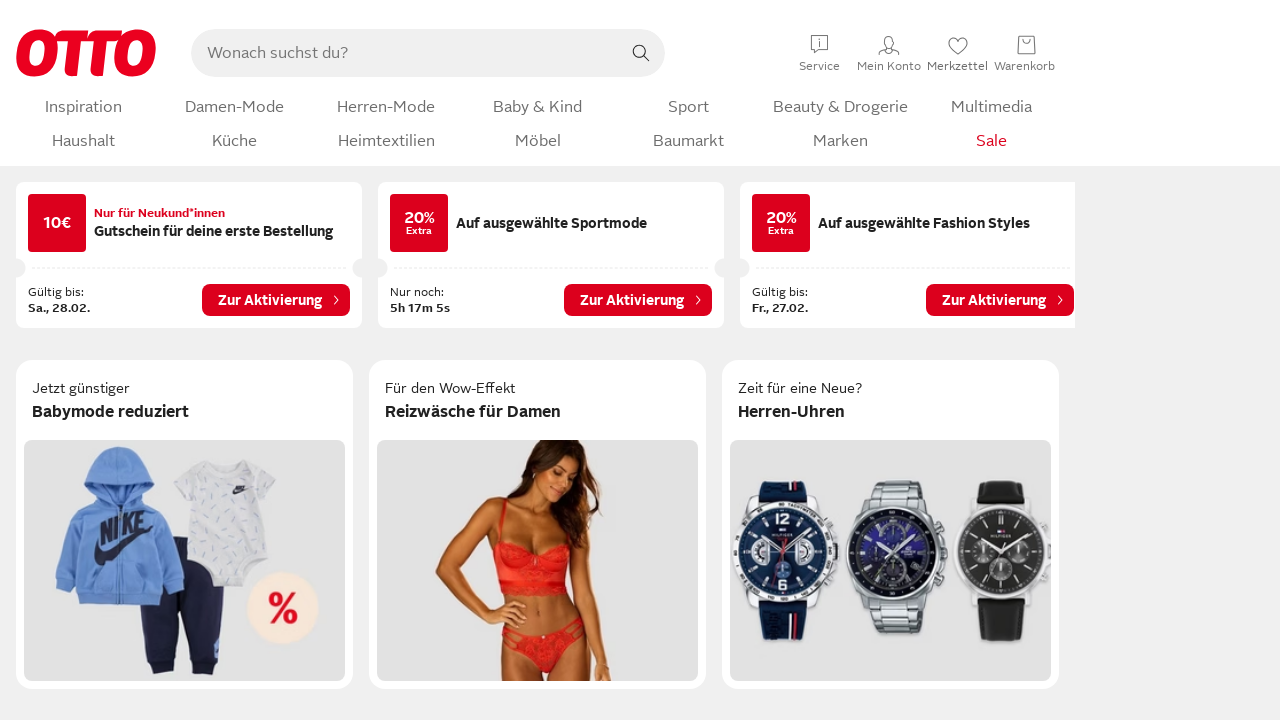

Navigated back again using browser back button
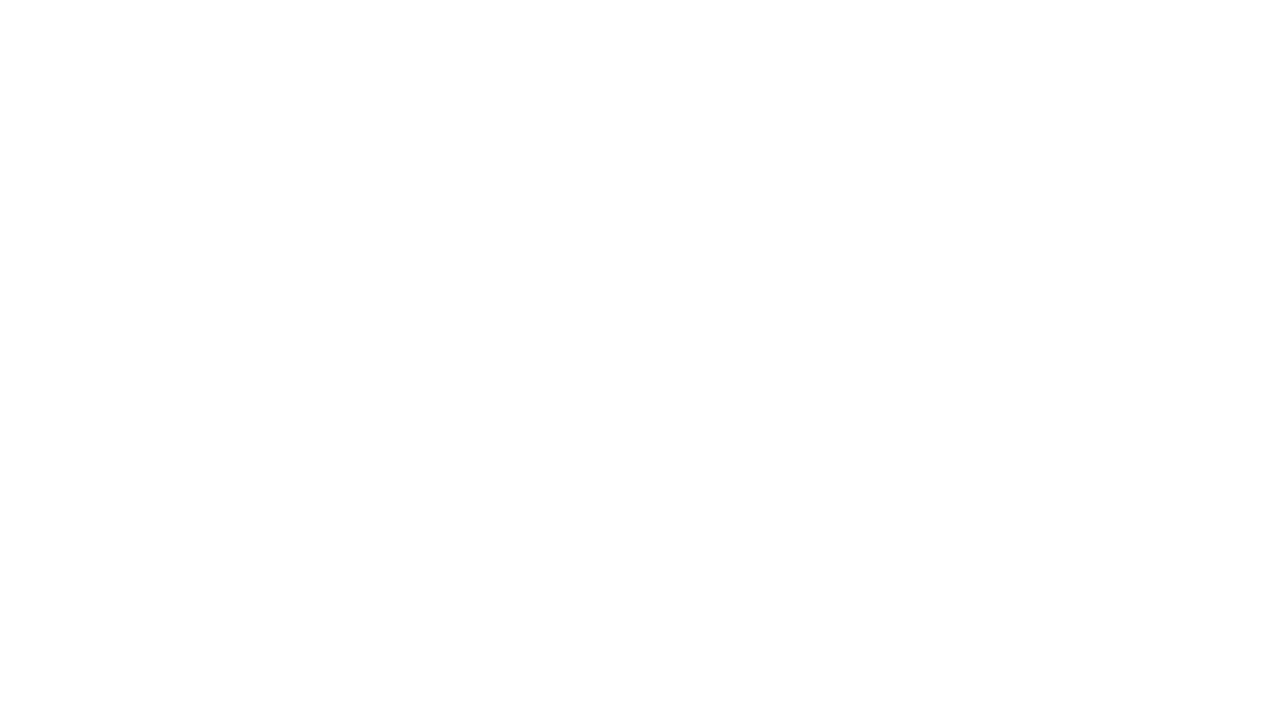

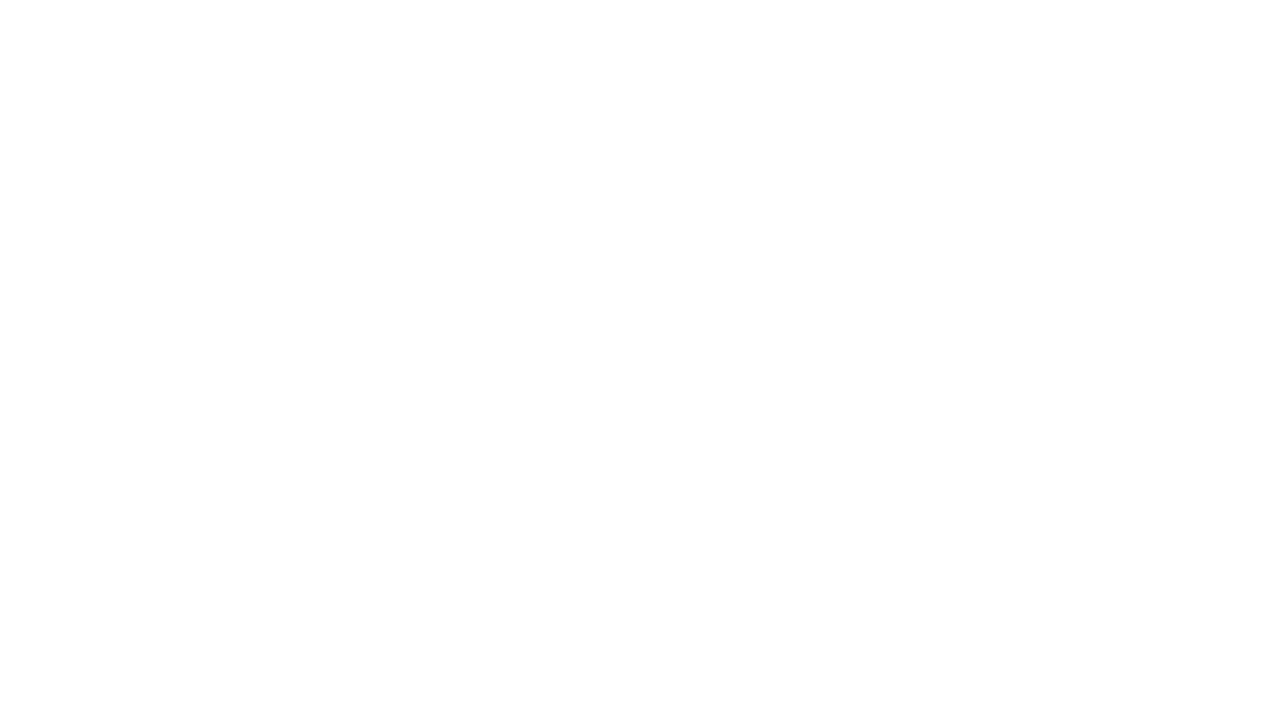